Tests navigation on W3Schools HTML tutorial page by clicking on a menu item in the left sidebar navigation

Starting URL: https://www.w3schools.com/html/

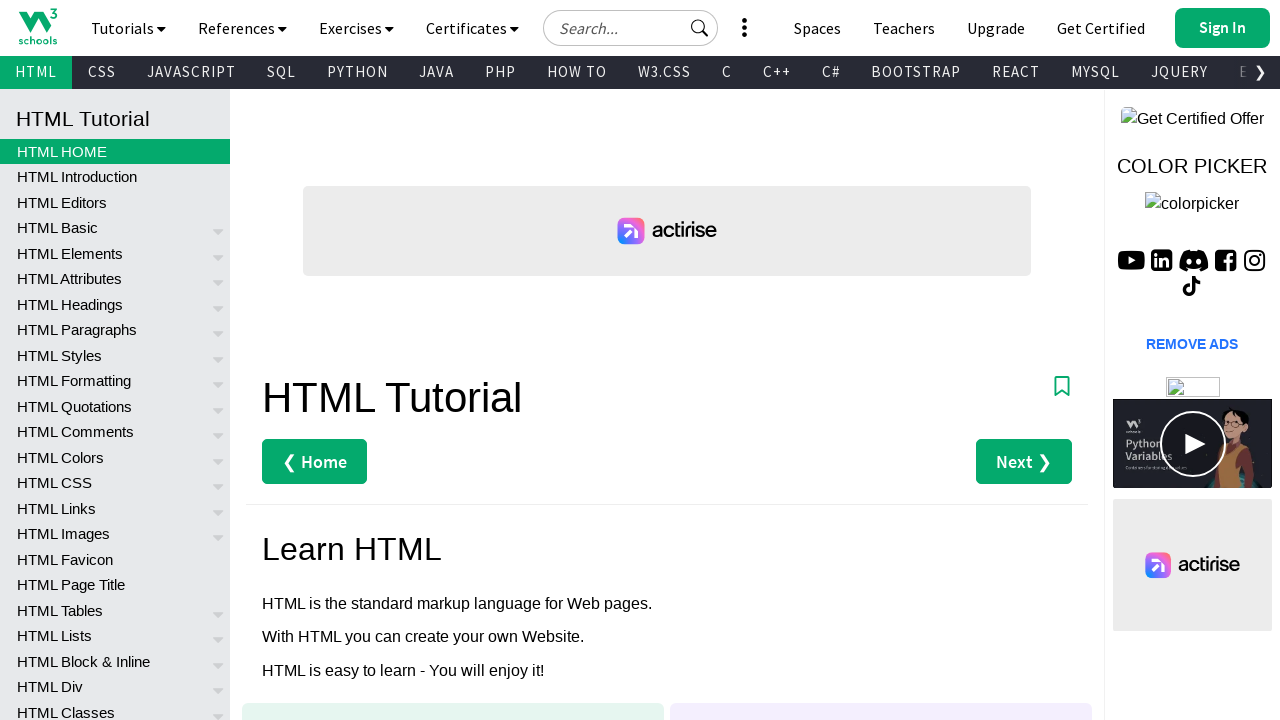

Clicked on menu item in left sidebar navigation (61st link) at (115, 403) on #leftmenuinnerinner a:nth-child(61)
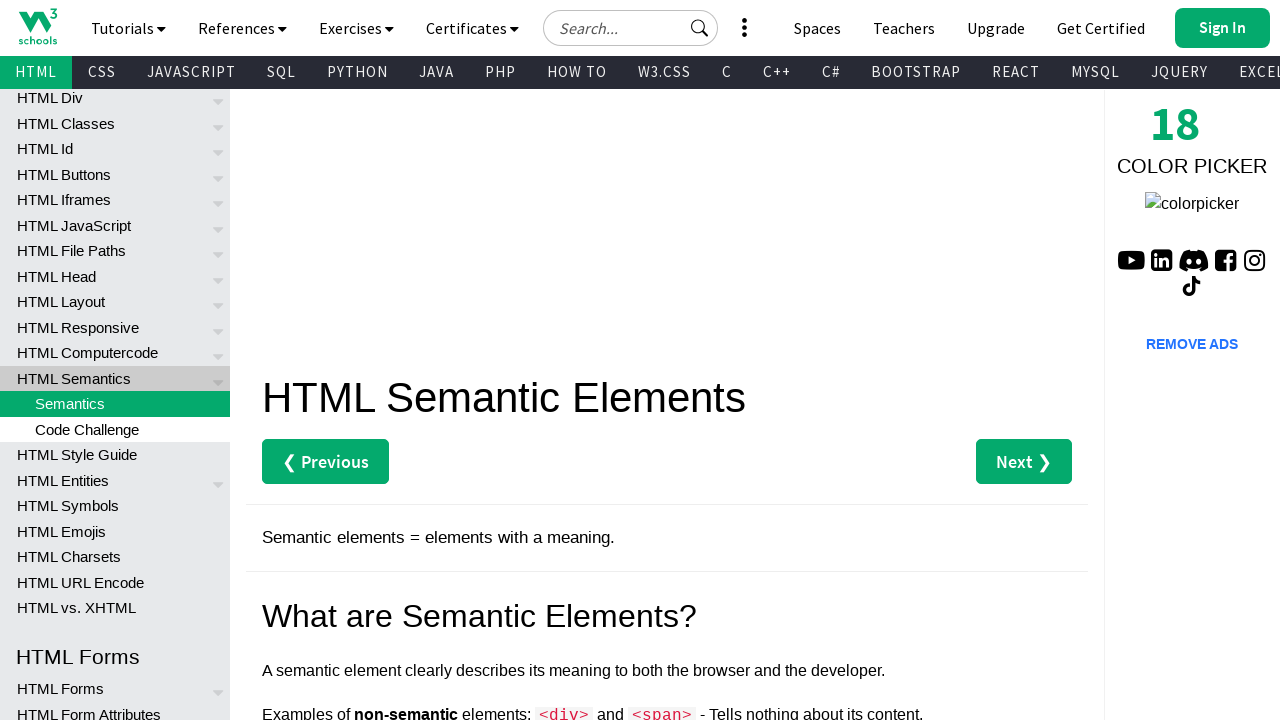

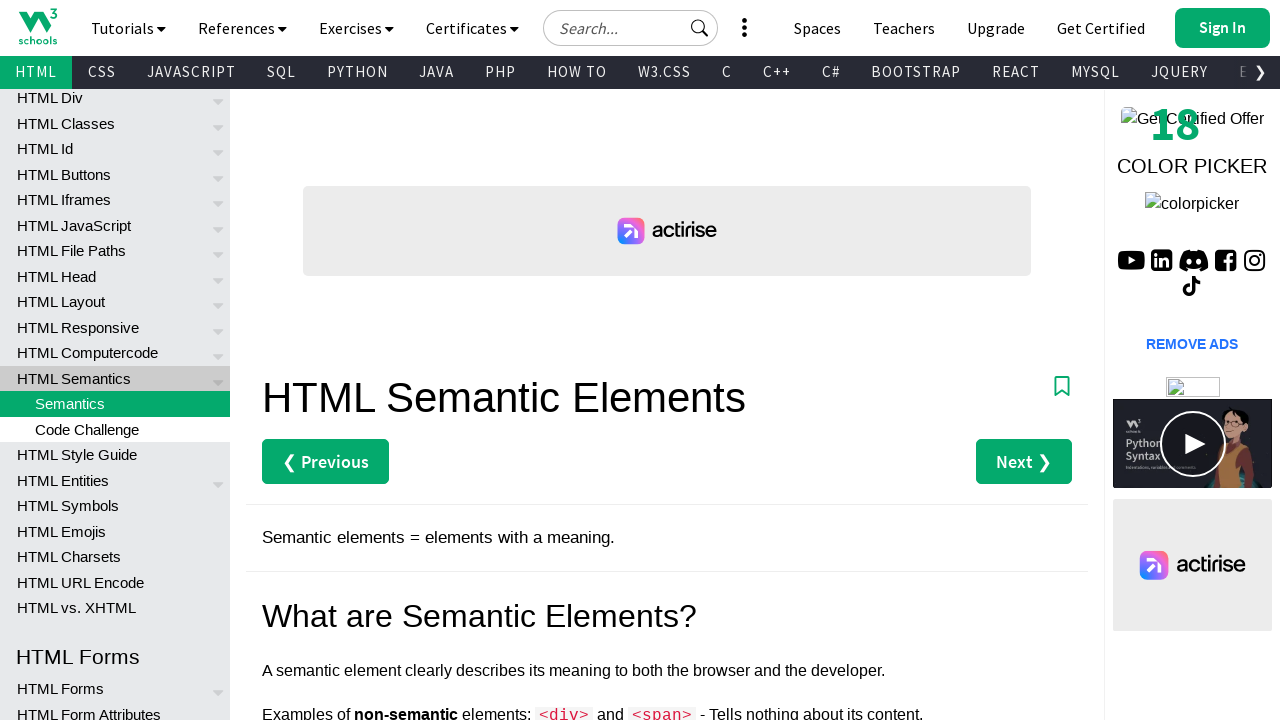